Navigates to Wisequarter homepage and verifies the URL contains expected content

Starting URL: https://www.wisequarter.com

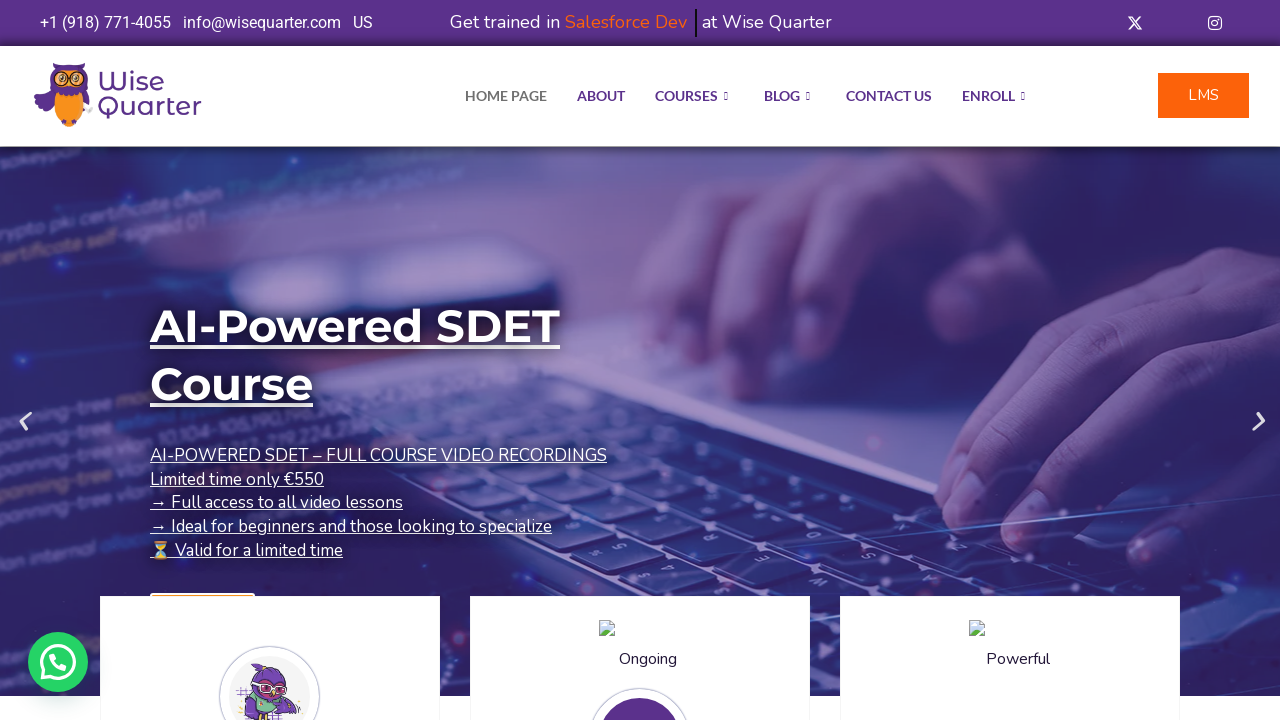

Navigated to Wisequarter homepage at https://www.wisequarter.com
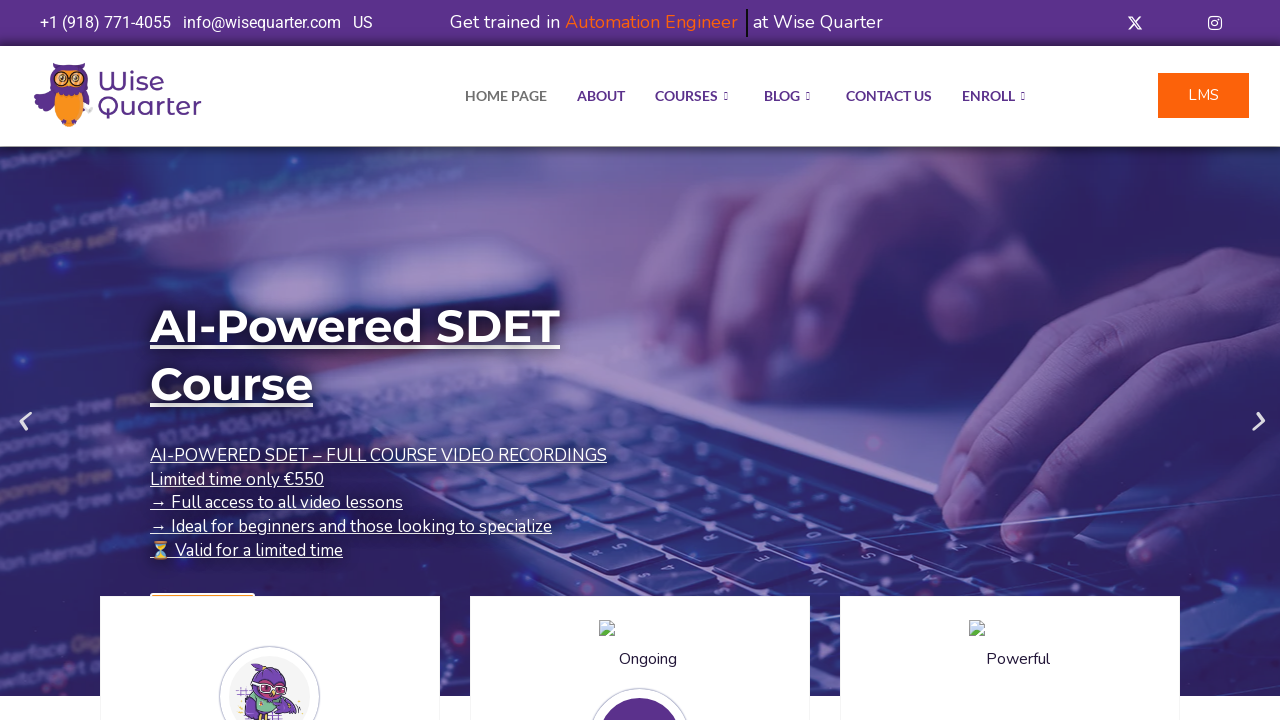

Verified URL contains 'wise' - assertion passed
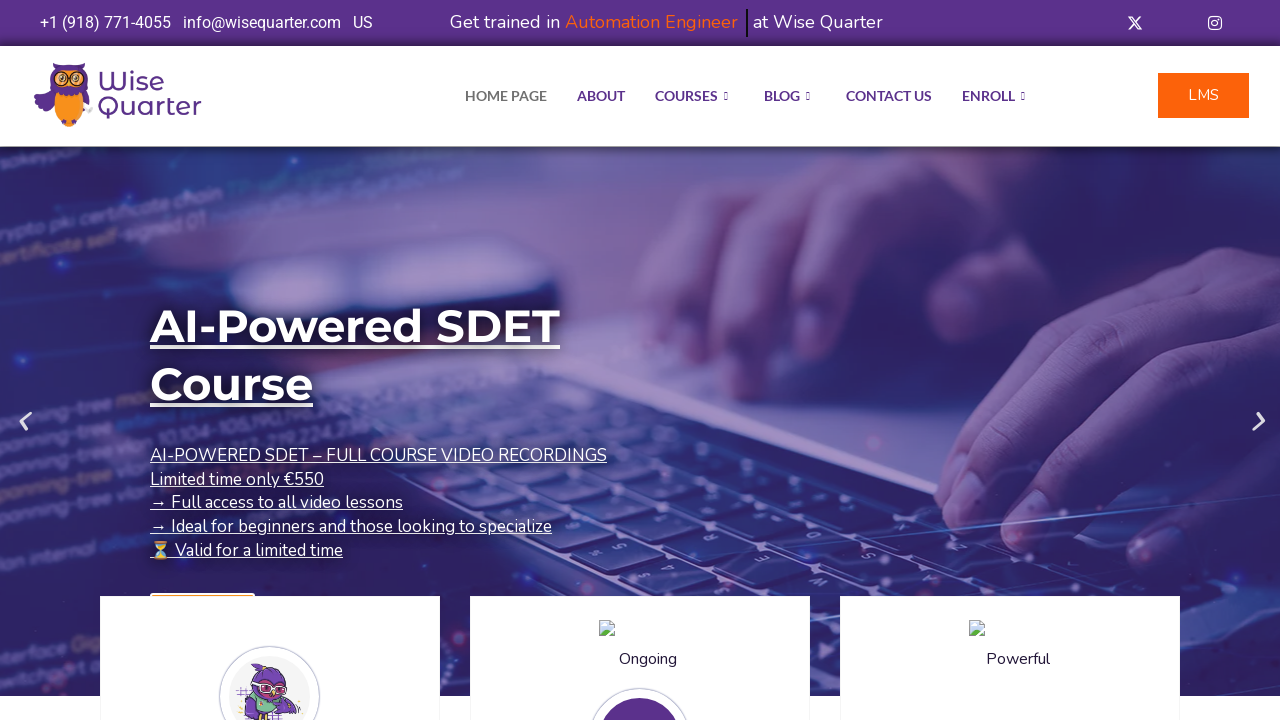

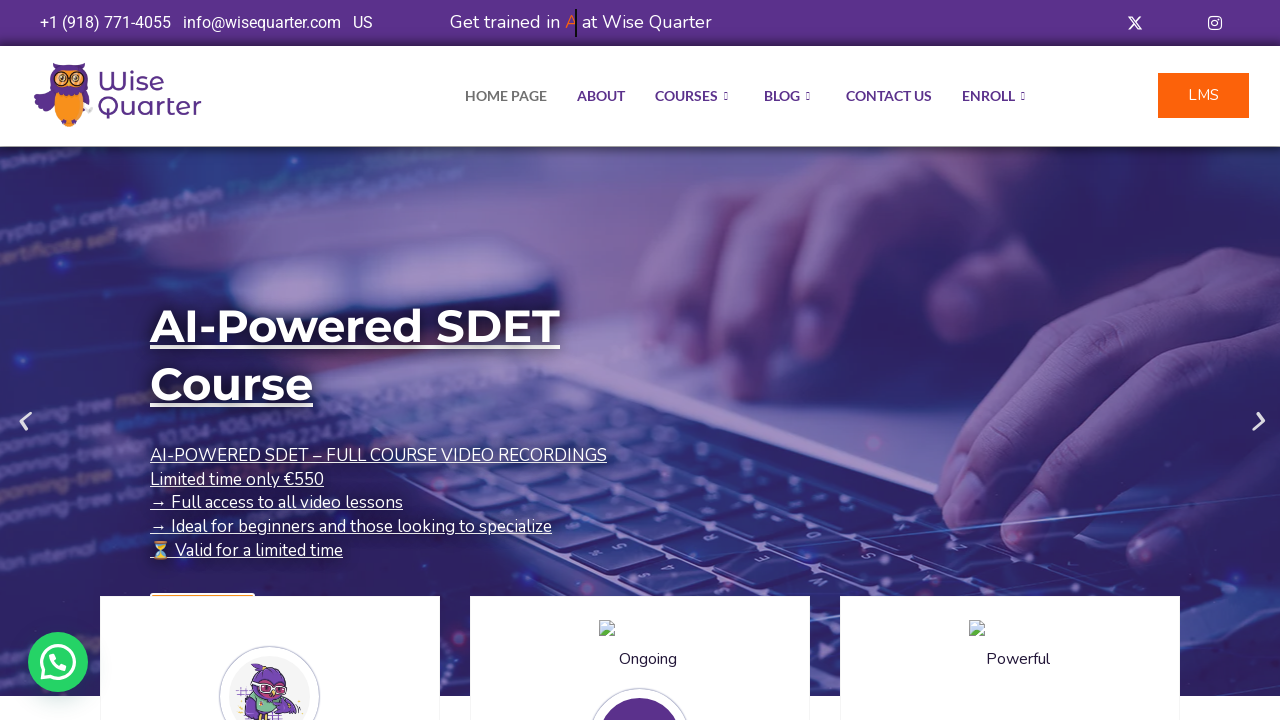